Automates typing practice on a Chinese typing website by sending keystrokes to the active element and using backspace, simulating a user practicing typing.

Starting URL: https://dazi.kukuw.com/?tdsourcetag=s_pctim_aiomsg

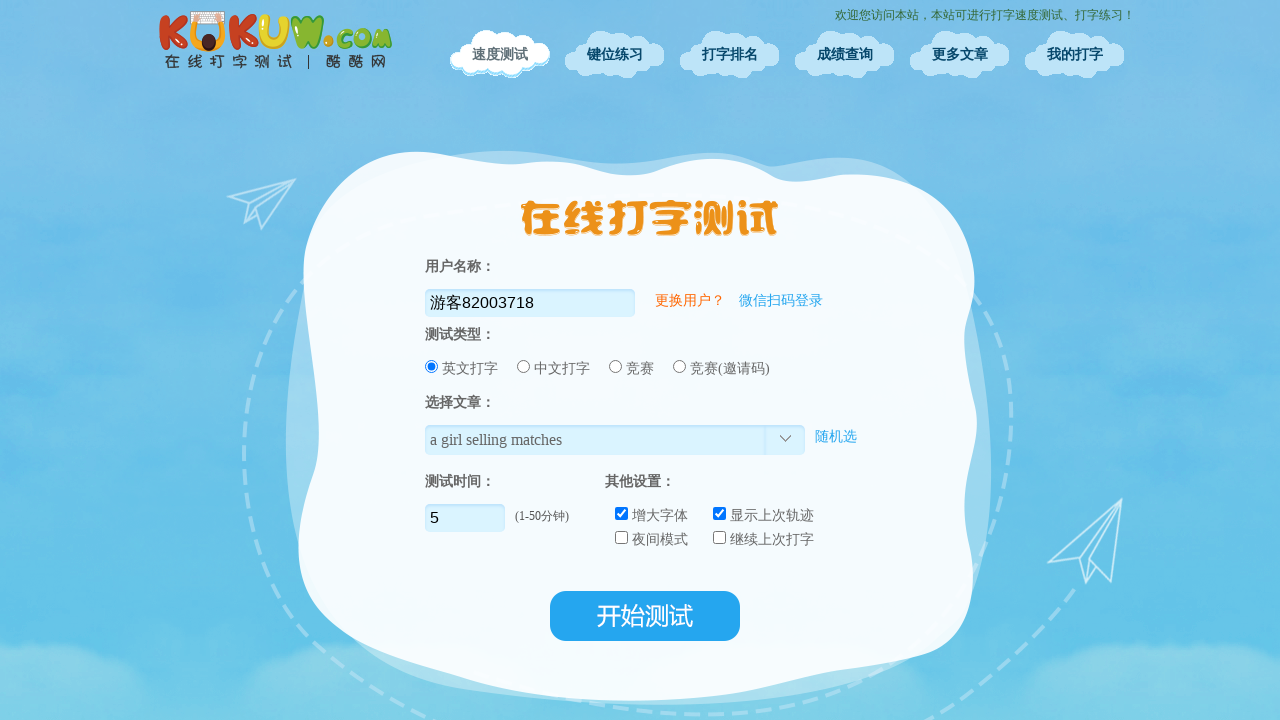

Waited for page to reach networkidle state
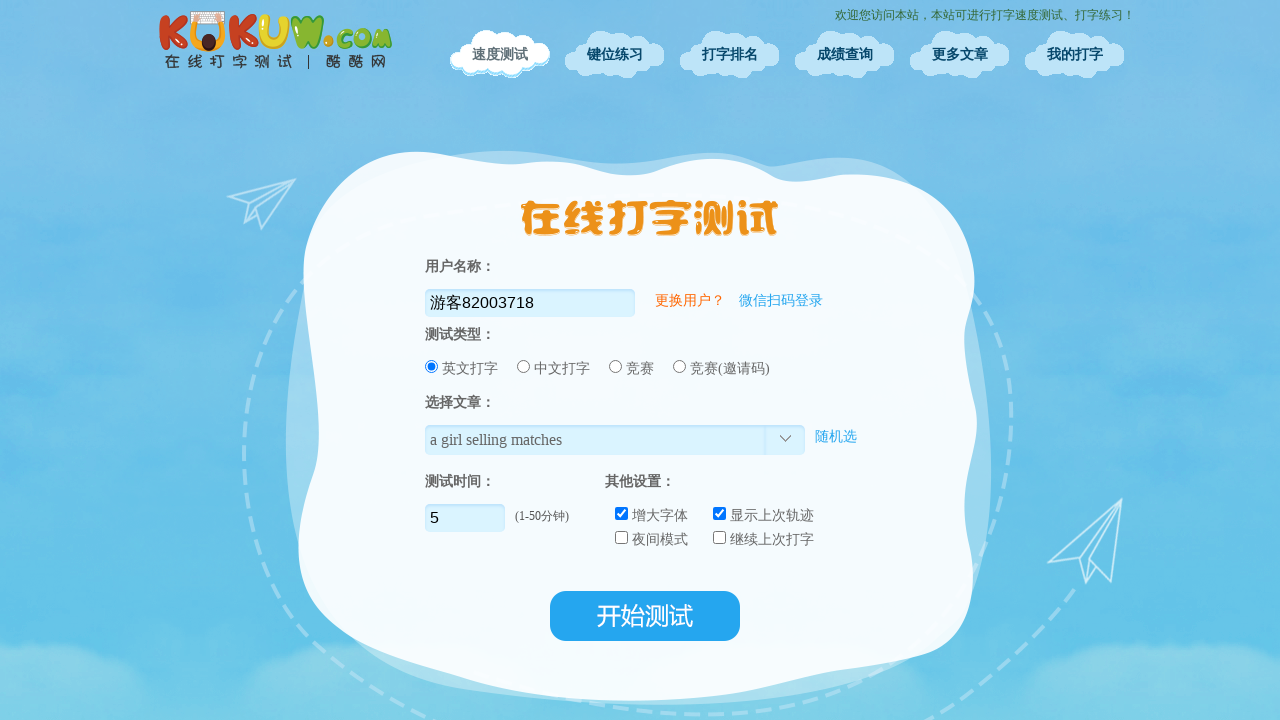

Waited 5 seconds for typing area to be ready
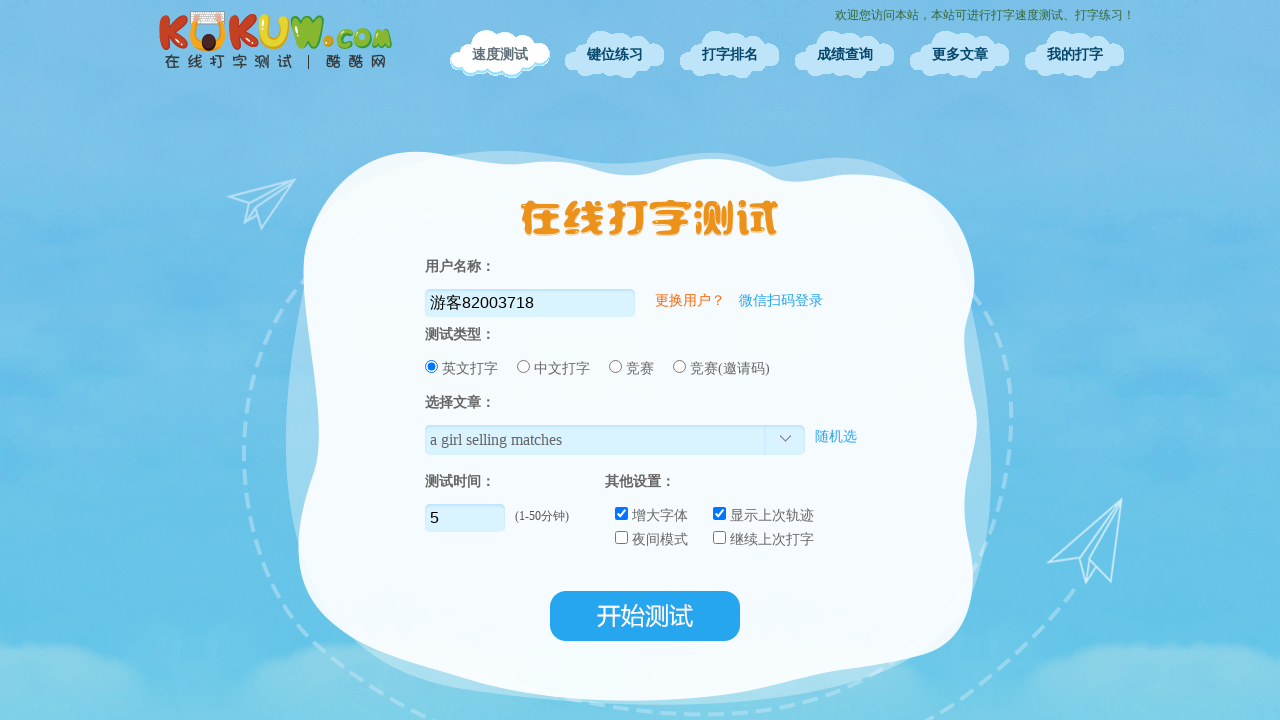

Typed '你好' into the active typing area
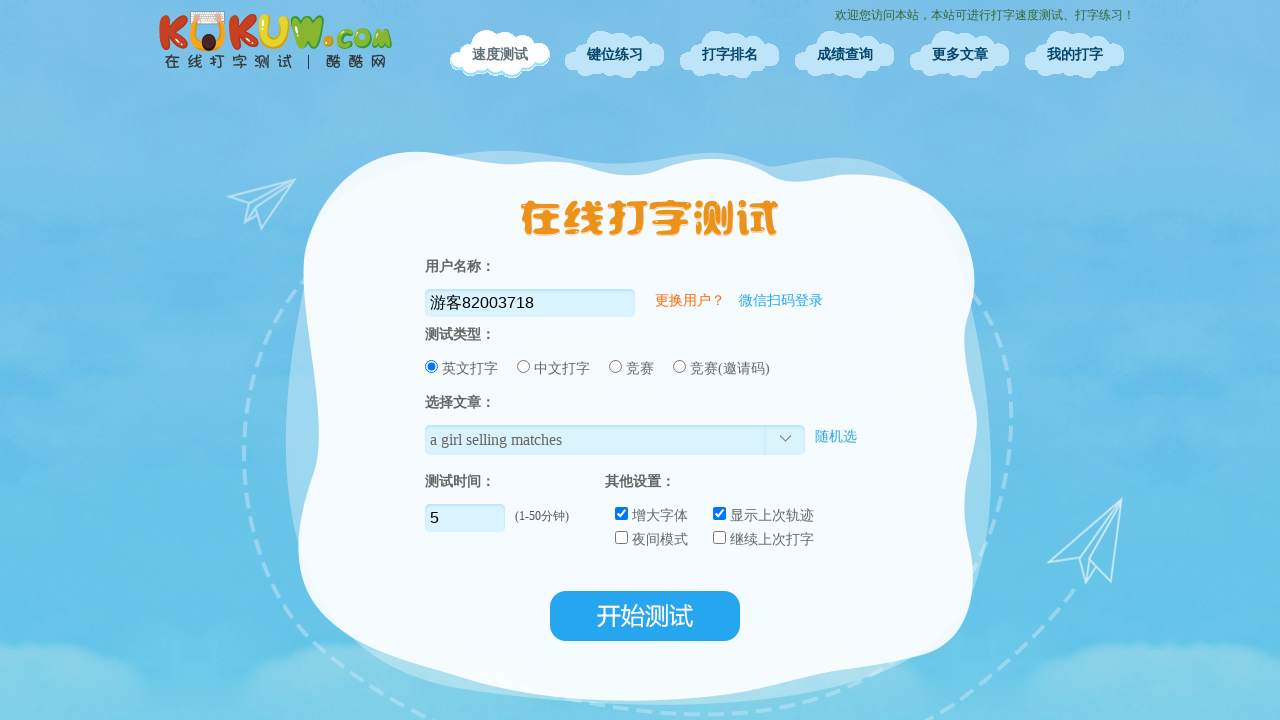

Pressed Backspace to delete '你好'
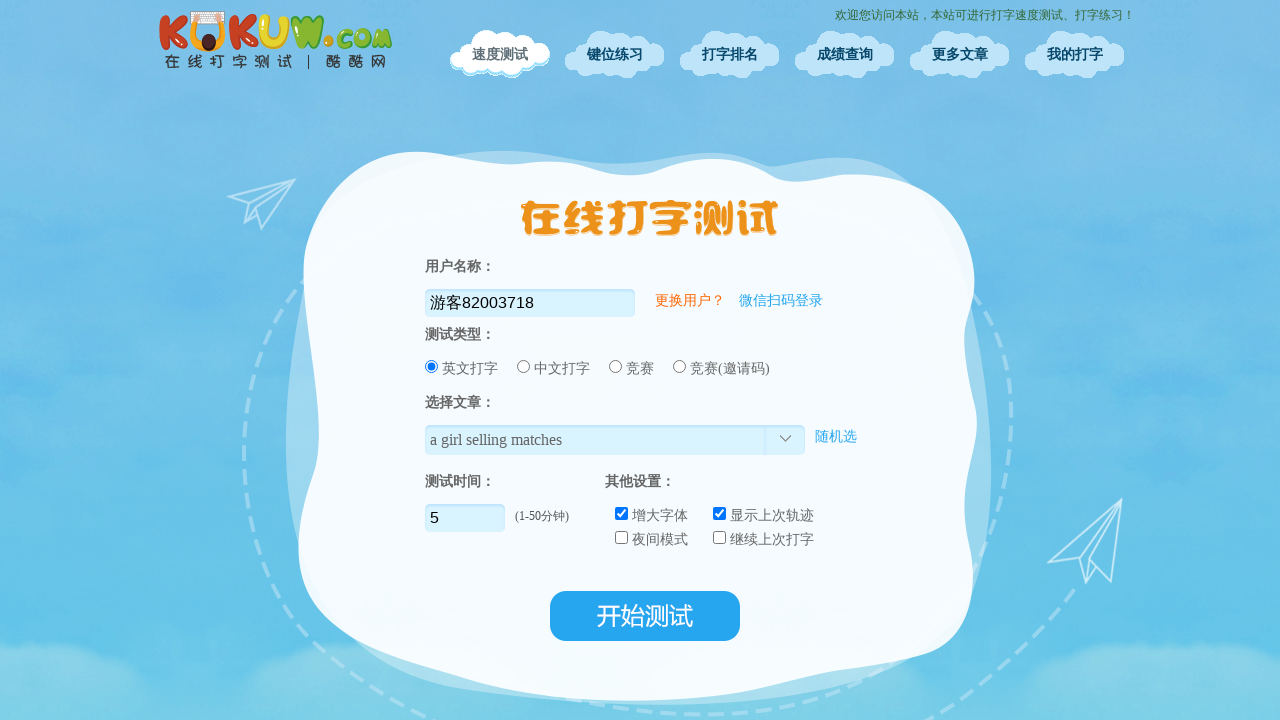

Waited 1 second between typing practice iterations
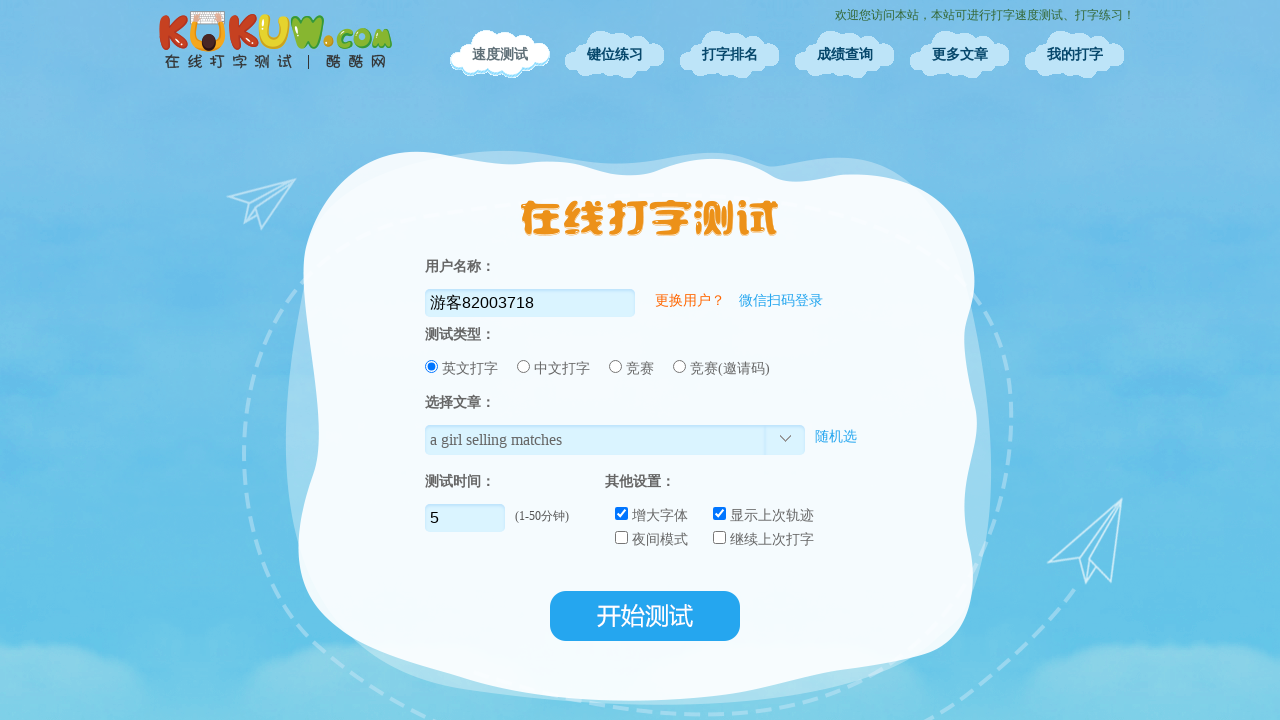

Typed '世界' into the active typing area
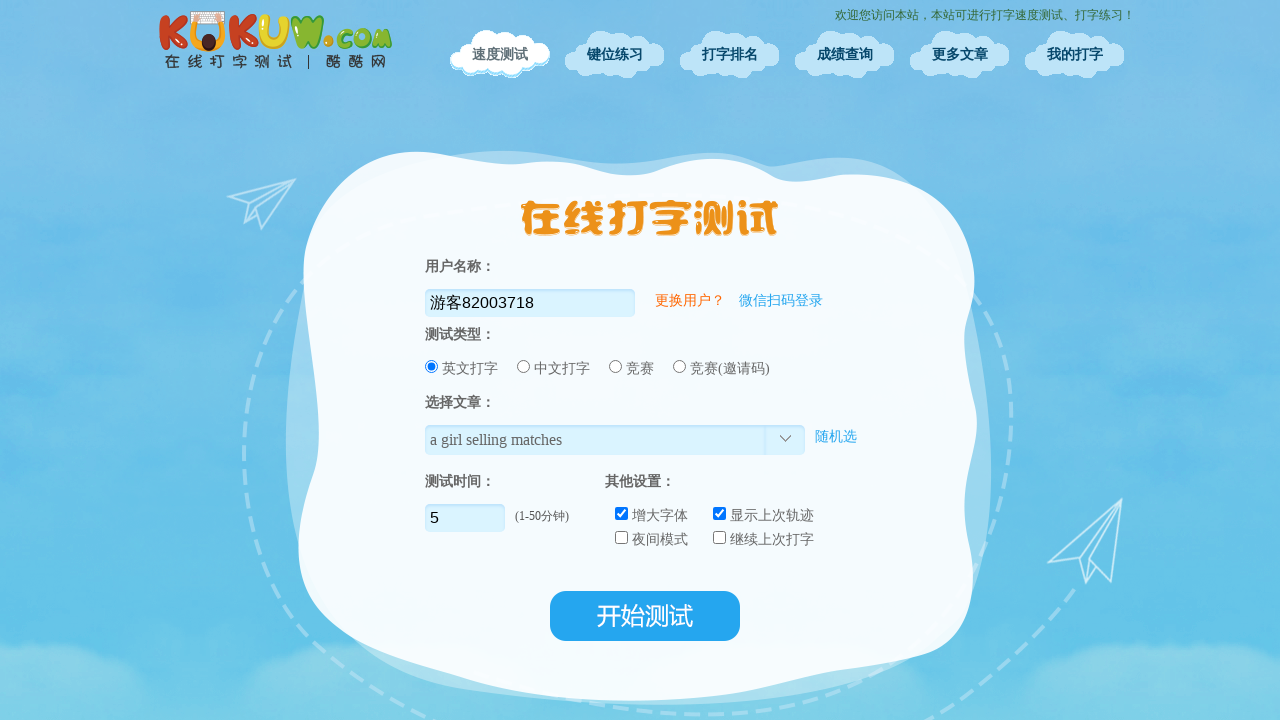

Pressed Backspace to delete '世界'
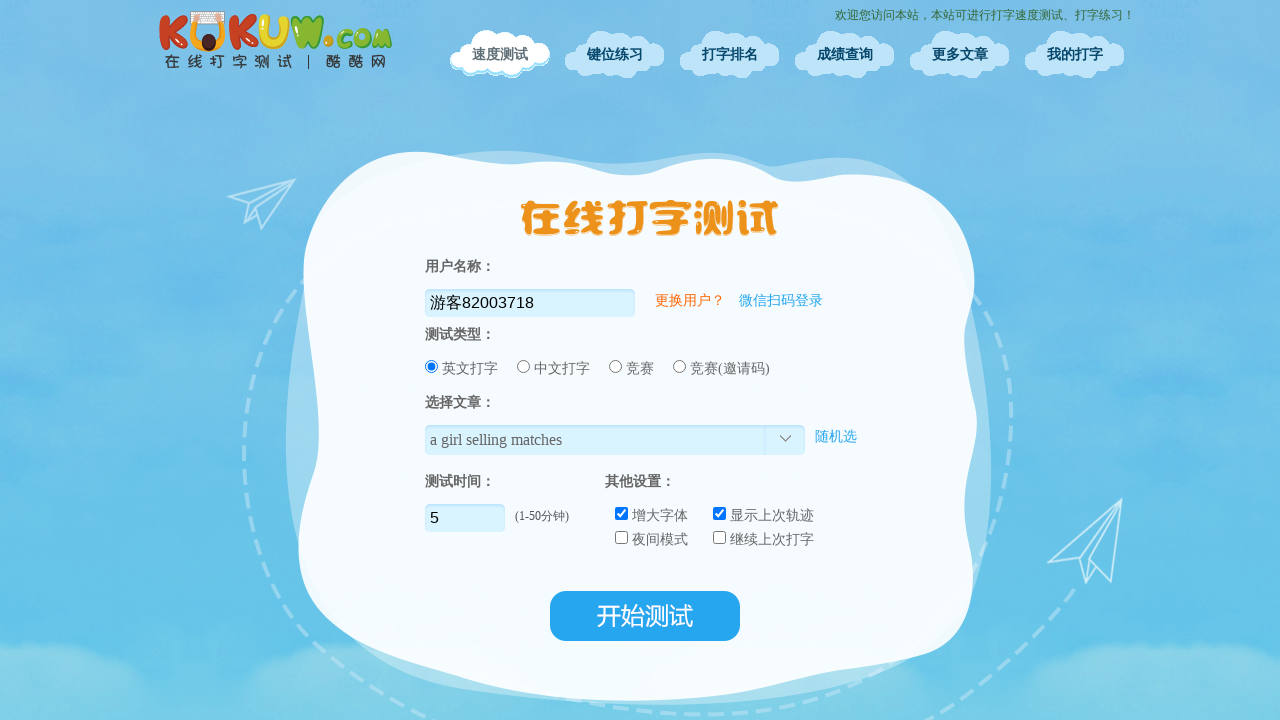

Waited 1 second between typing practice iterations
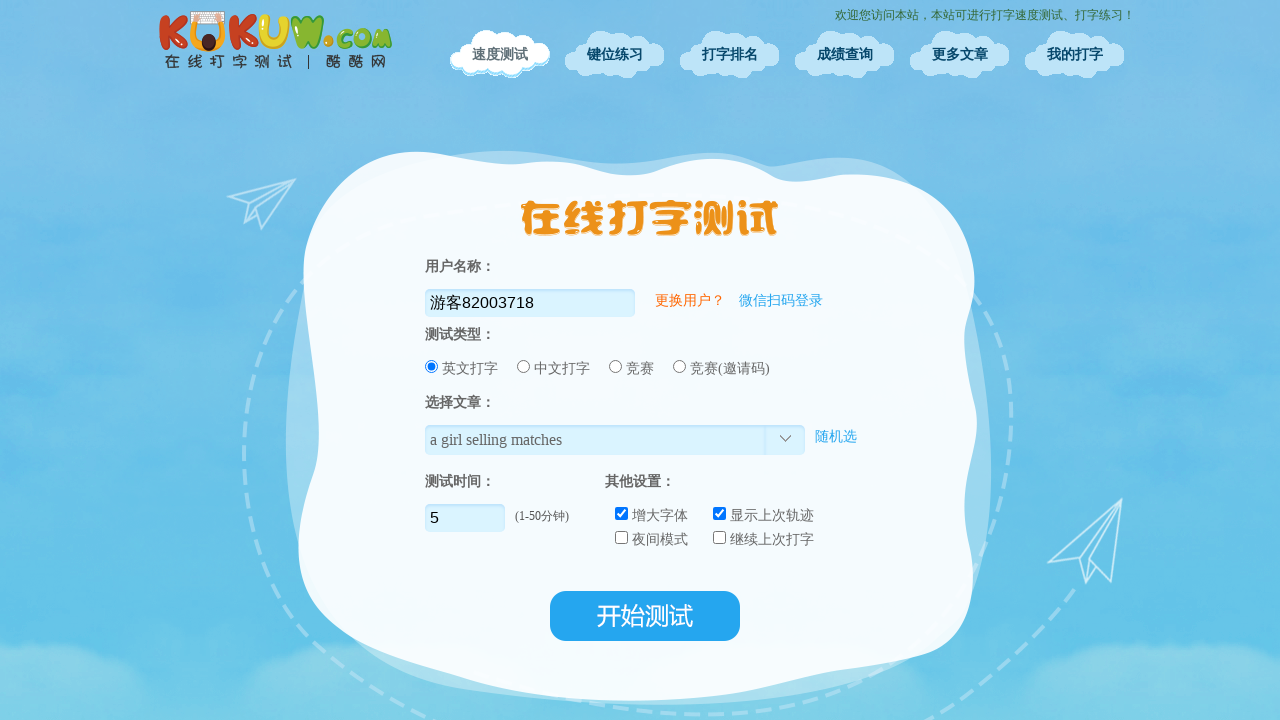

Typed '学习' into the active typing area
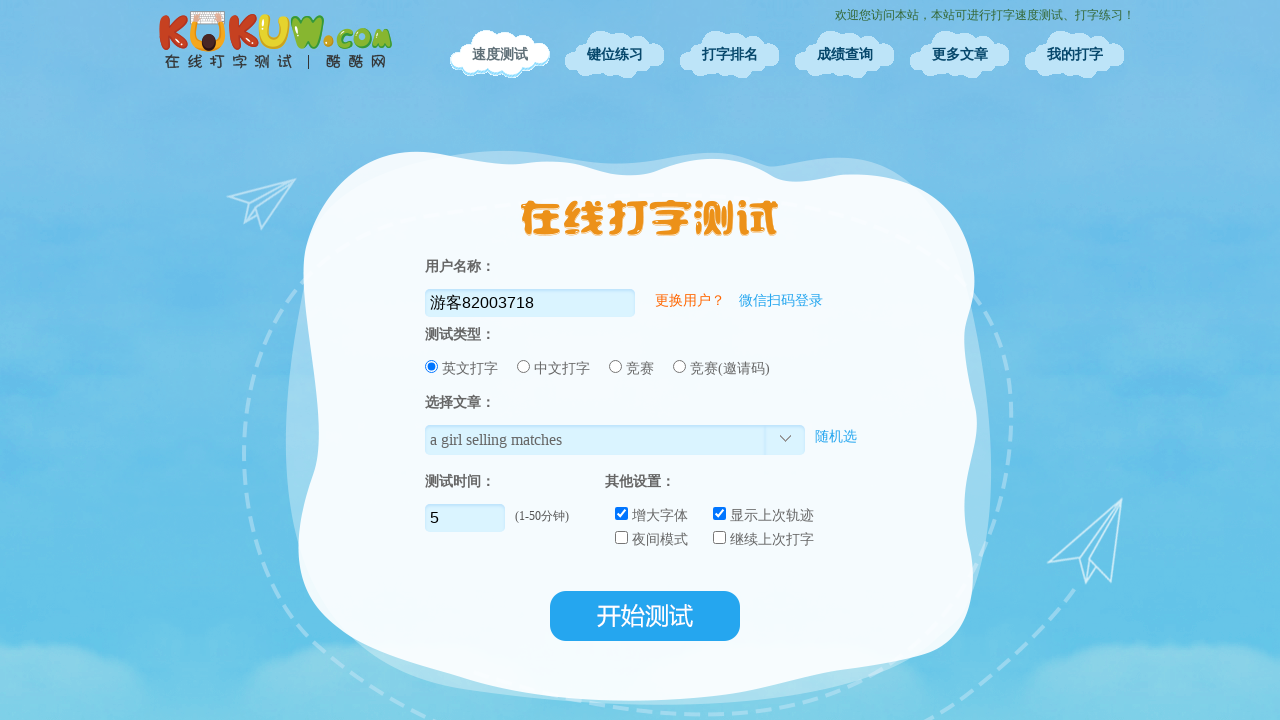

Pressed Backspace to delete '学习'
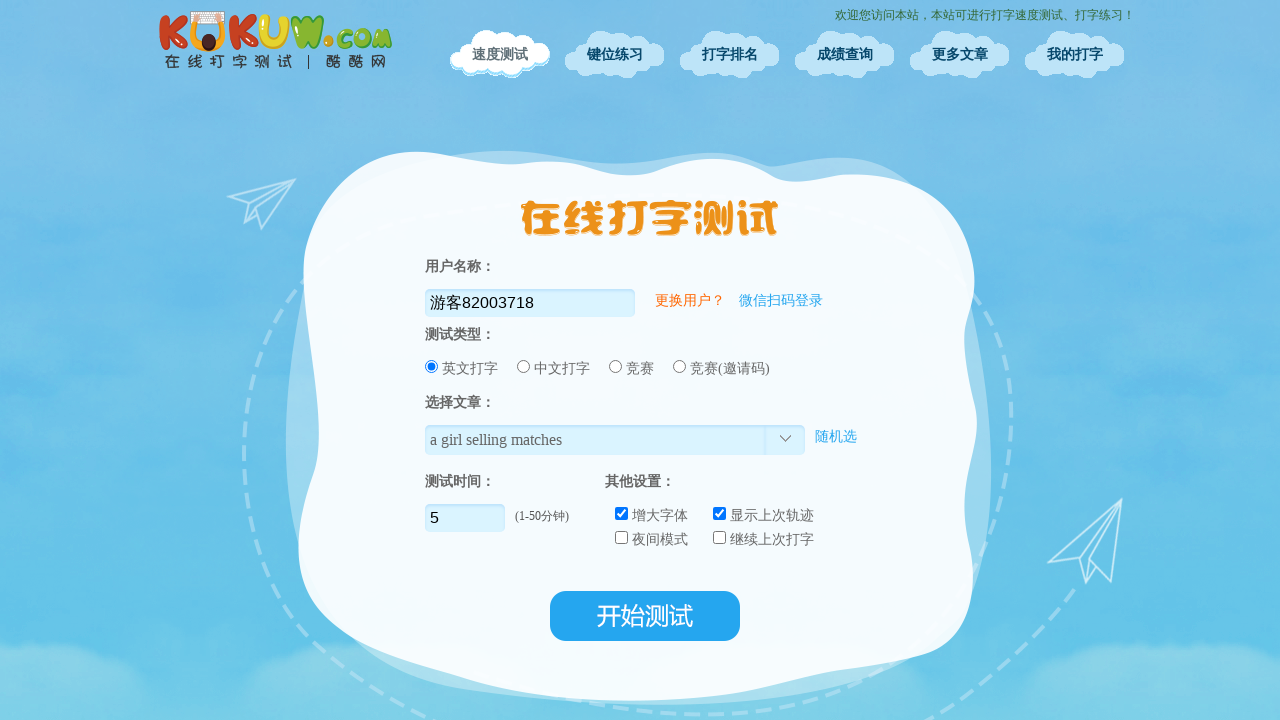

Waited 1 second between typing practice iterations
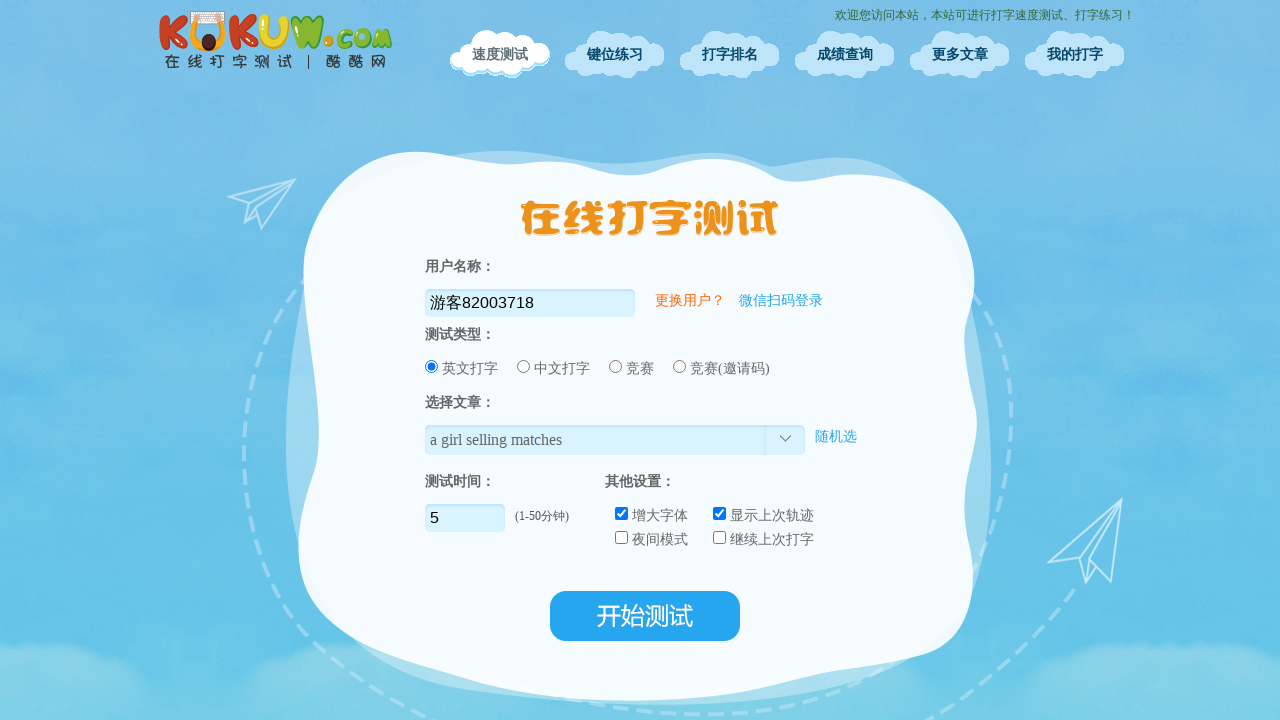

Typed '打字' into the active typing area
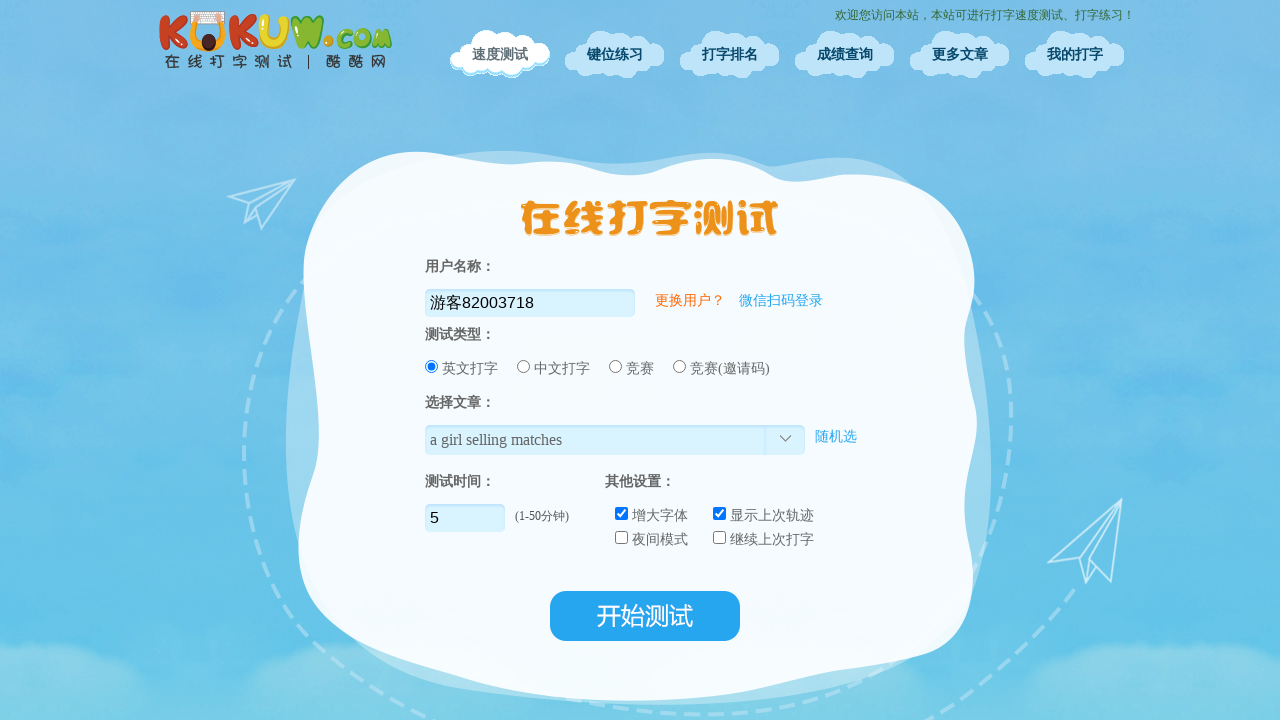

Pressed Backspace to delete '打字'
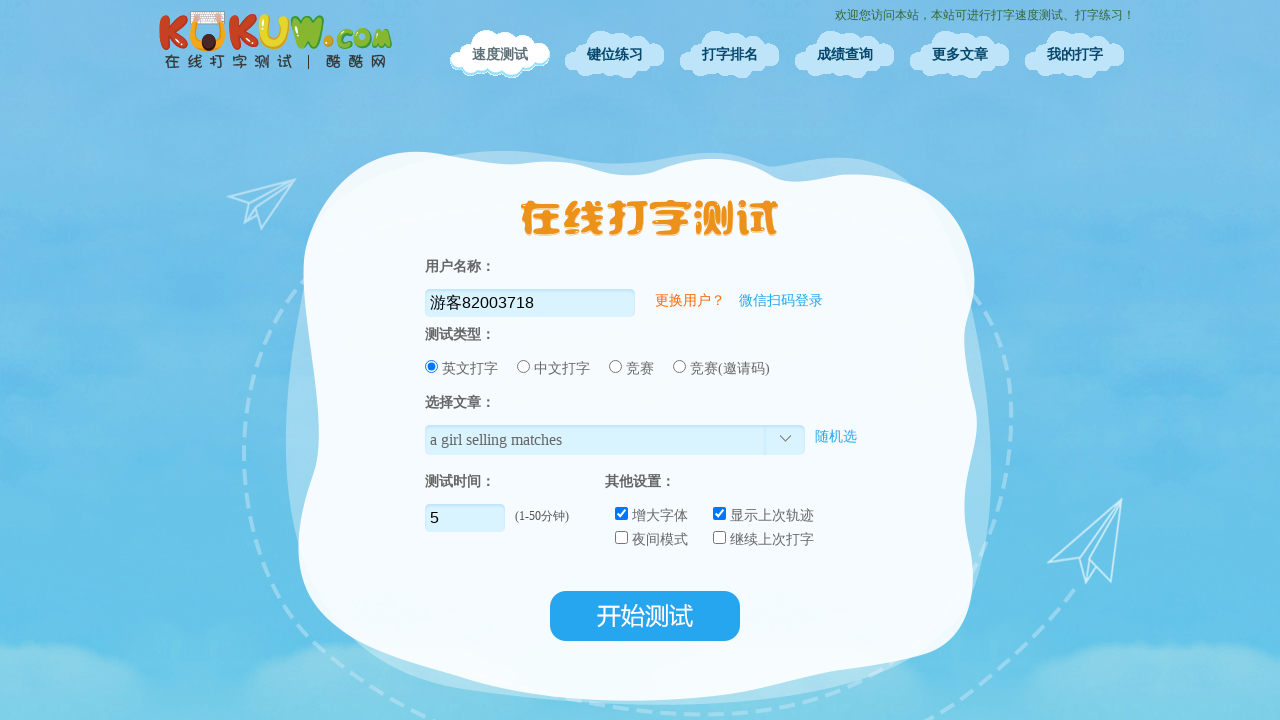

Waited 1 second between typing practice iterations
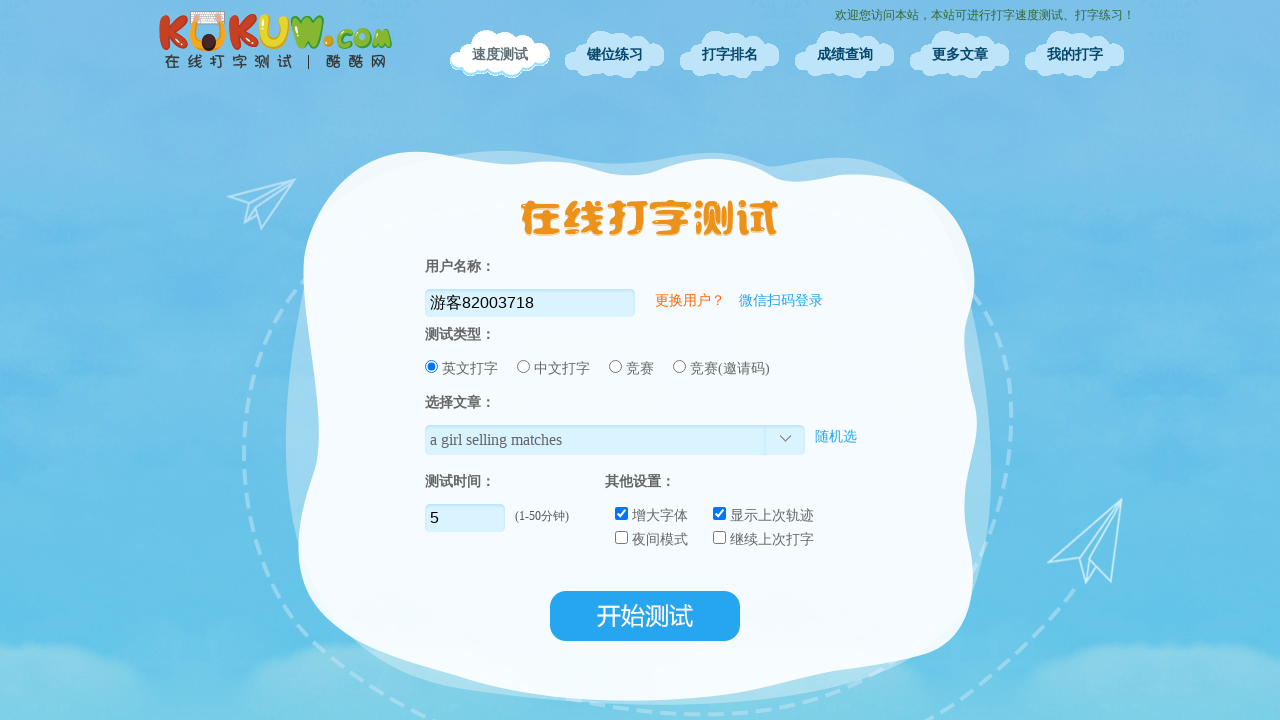

Typed '练习' into the active typing area
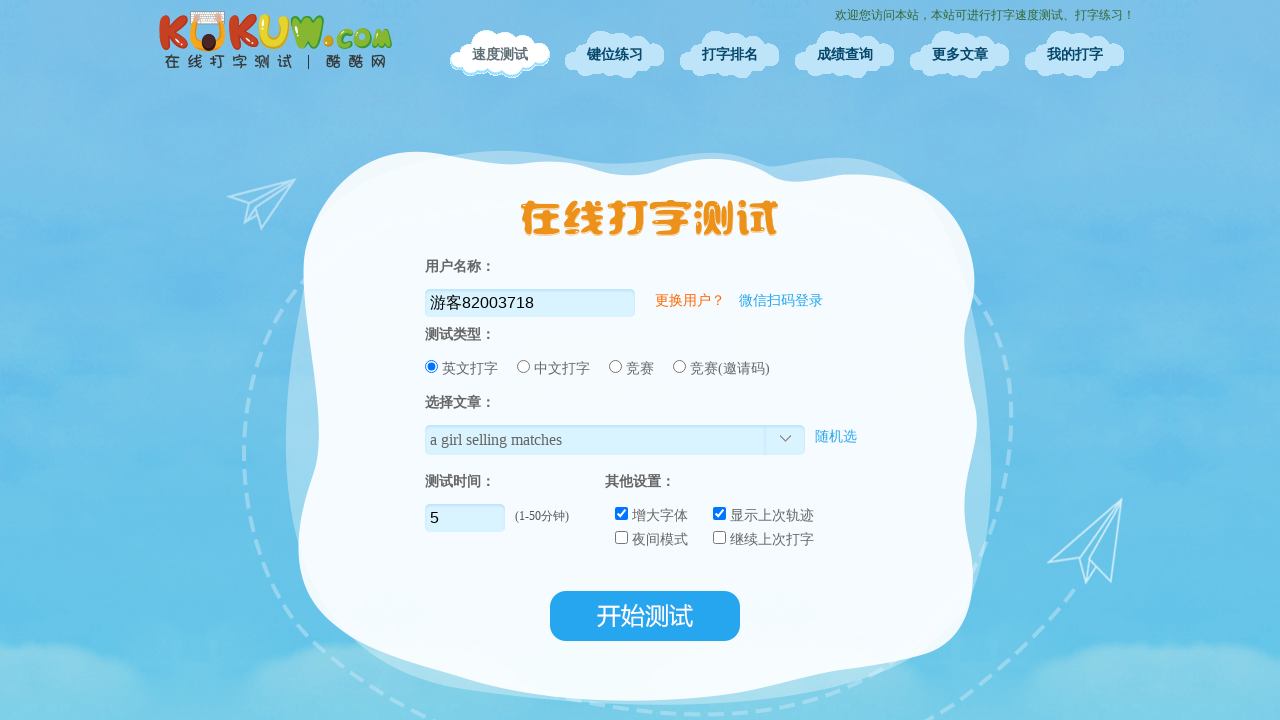

Pressed Backspace to delete '练习'
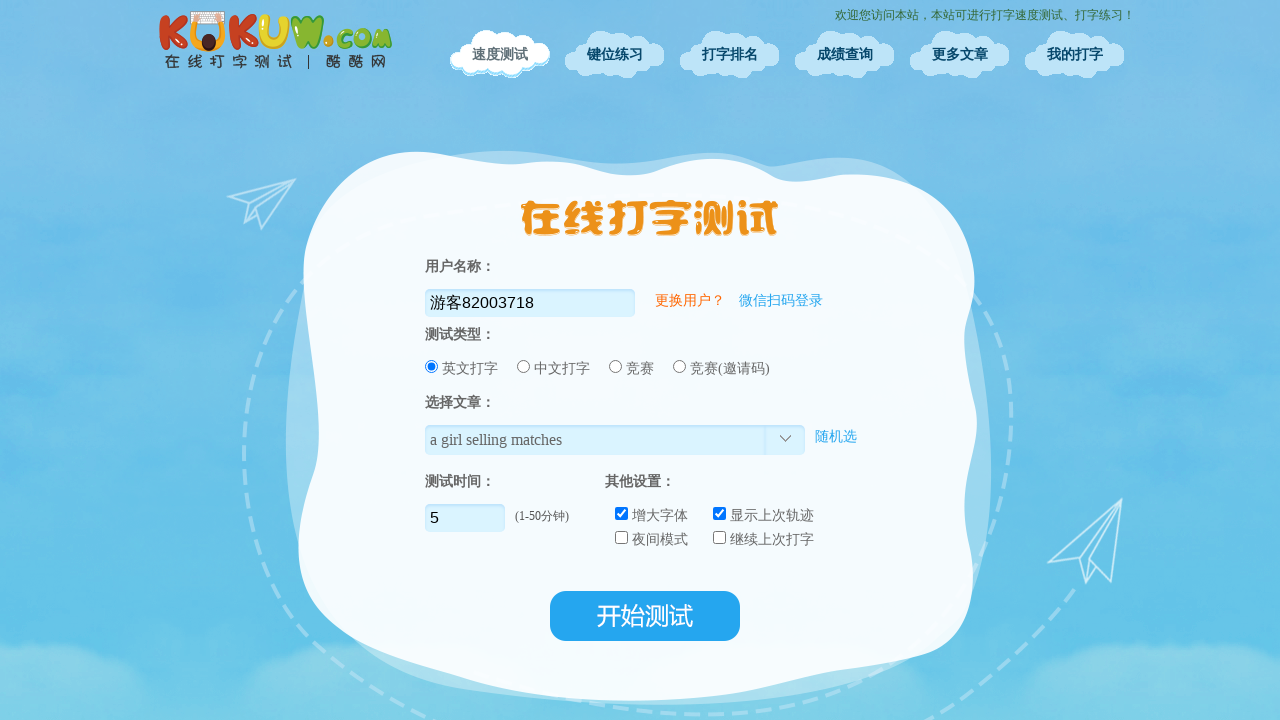

Waited 1 second between typing practice iterations
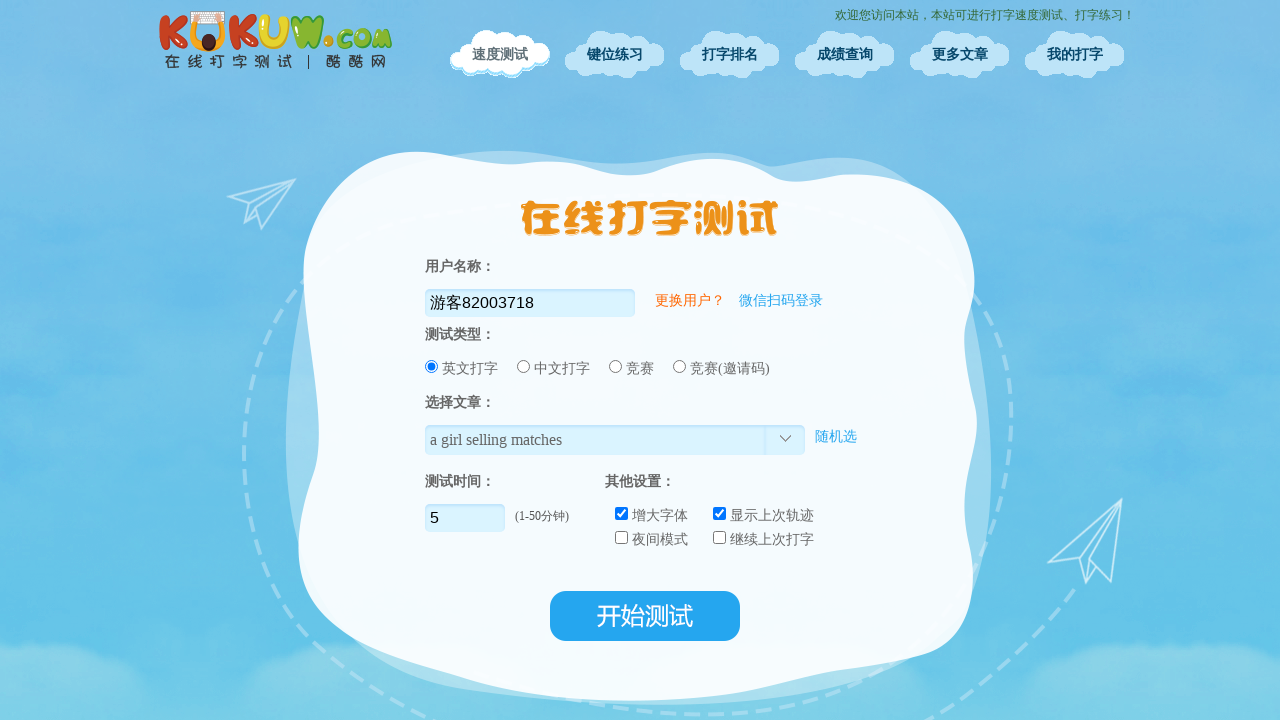

Typed '测试' into the active typing area
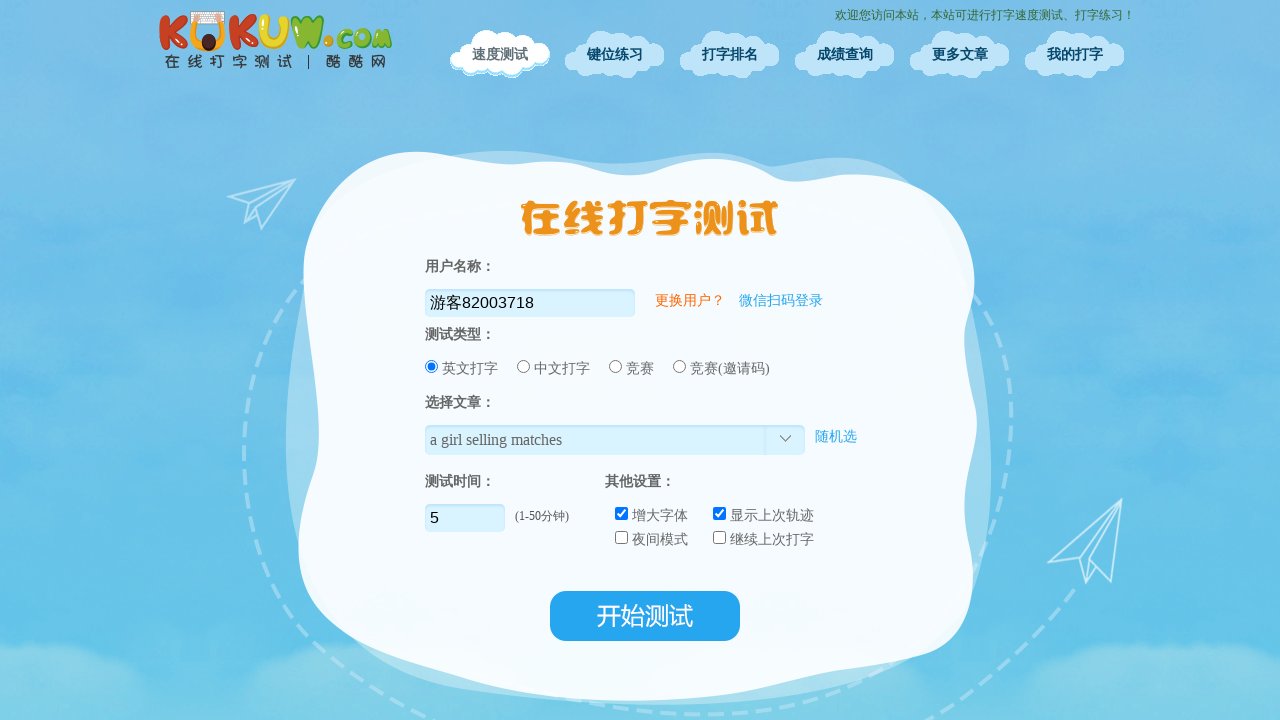

Pressed Backspace to delete '测试'
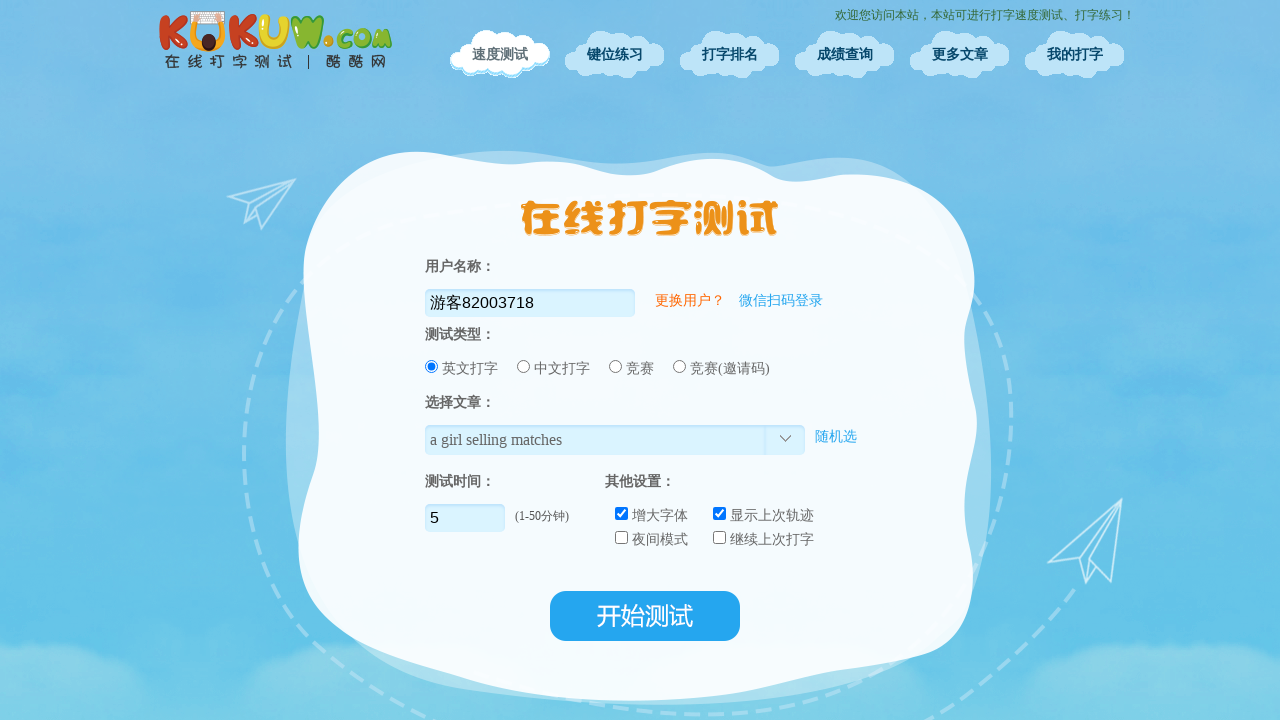

Waited 1 second between typing practice iterations
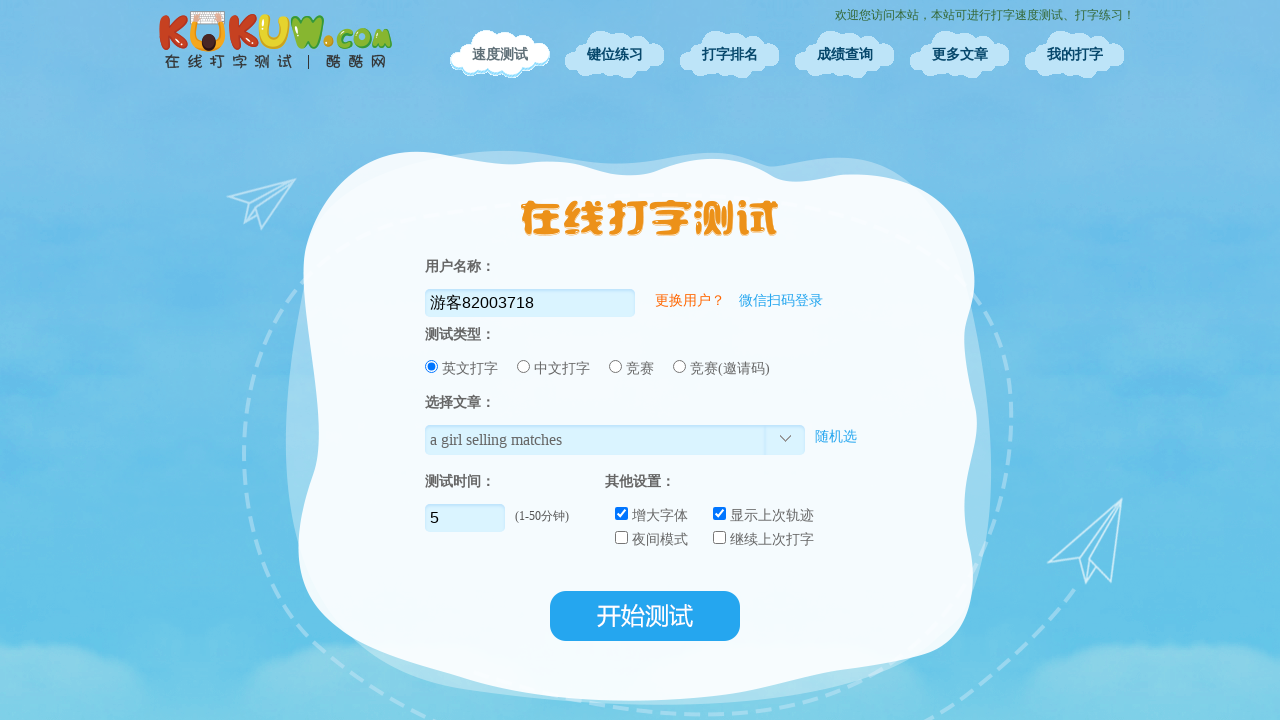

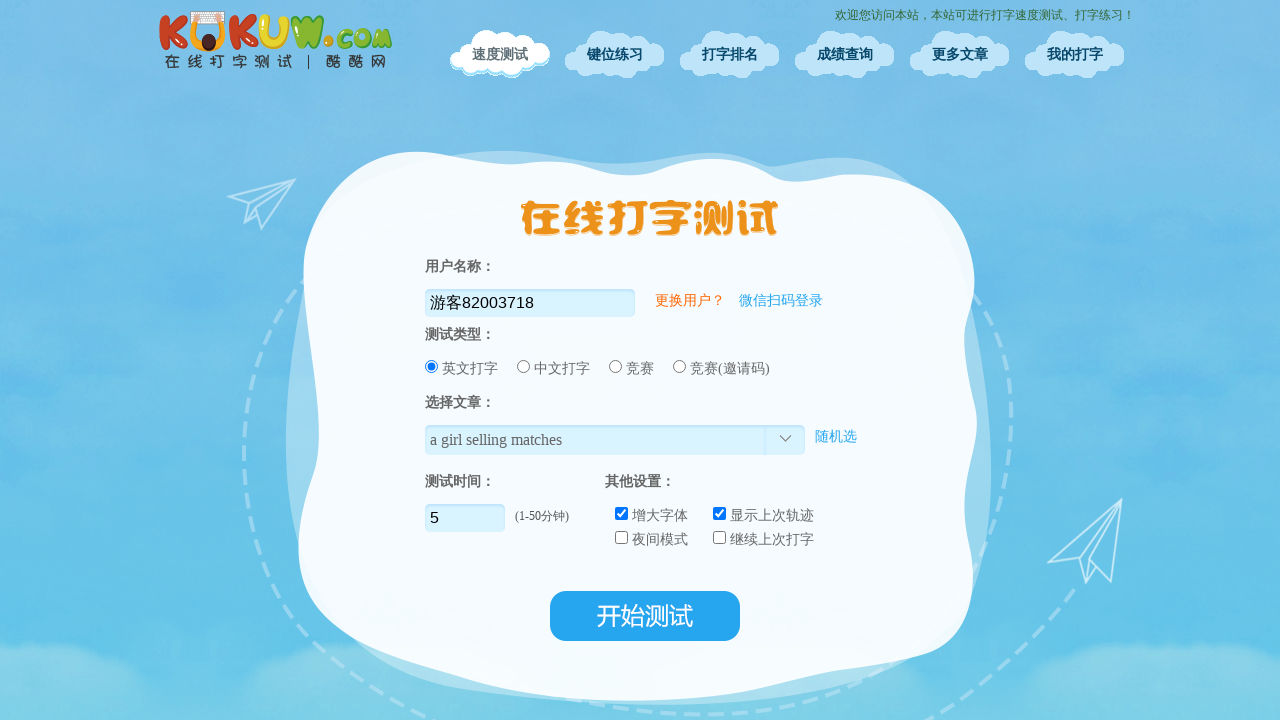